Tests clicking the large order button on the homepage and verifies the order form opens

Starting URL: https://qa-scooter.praktikum-services.ru/

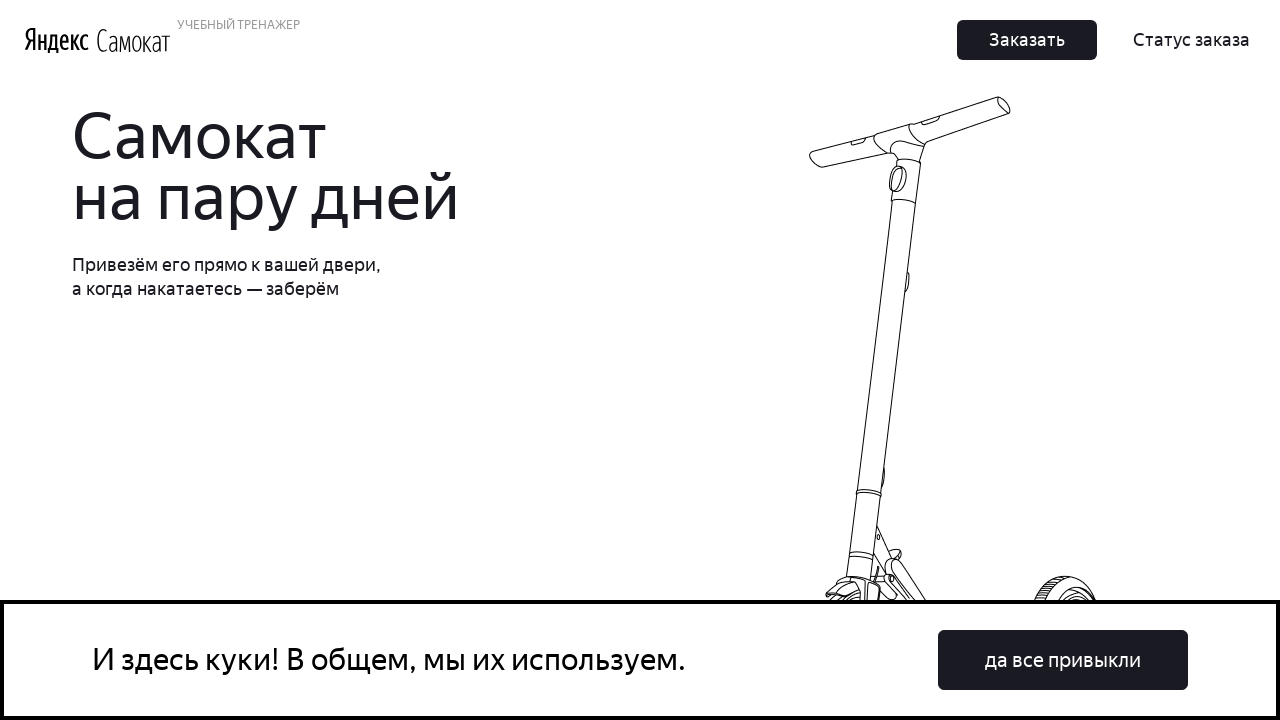

Scrolled to bottom of page to reveal big order button
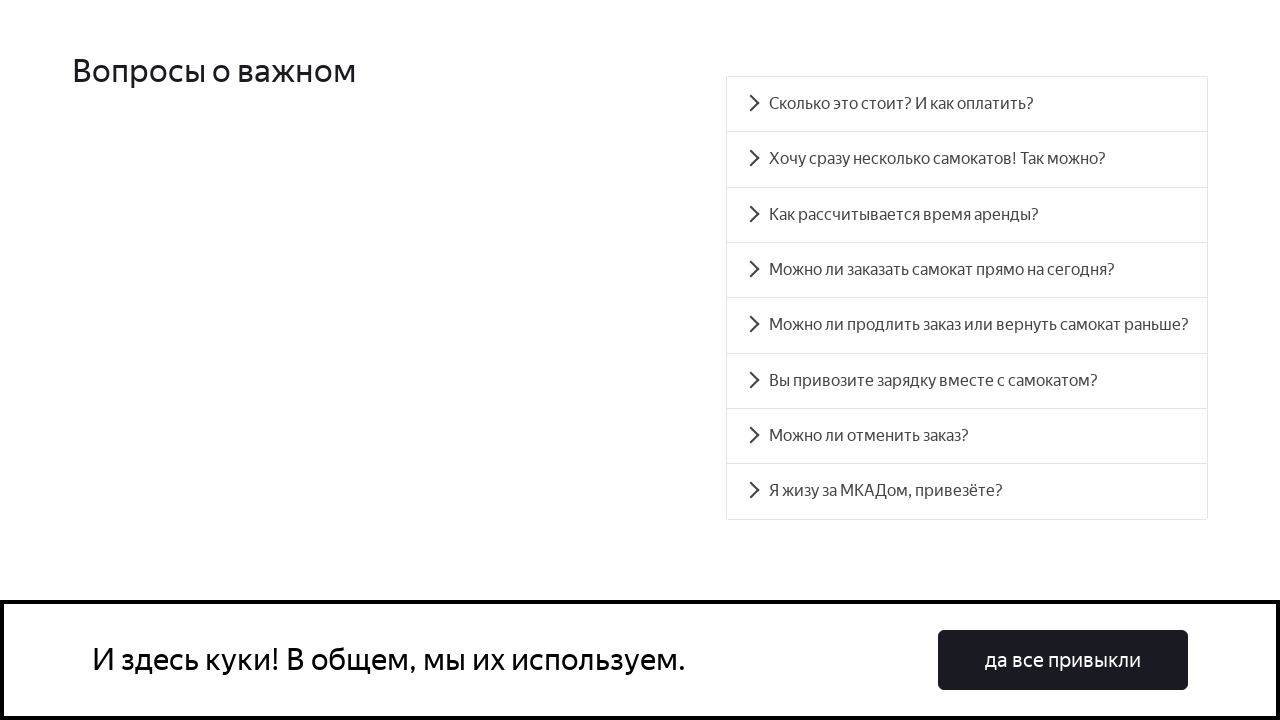

Clicked the big order button at (612, 361) on button.Button_Button__ra12g.Button_Middle__1CSJM:has-text('Заказать')
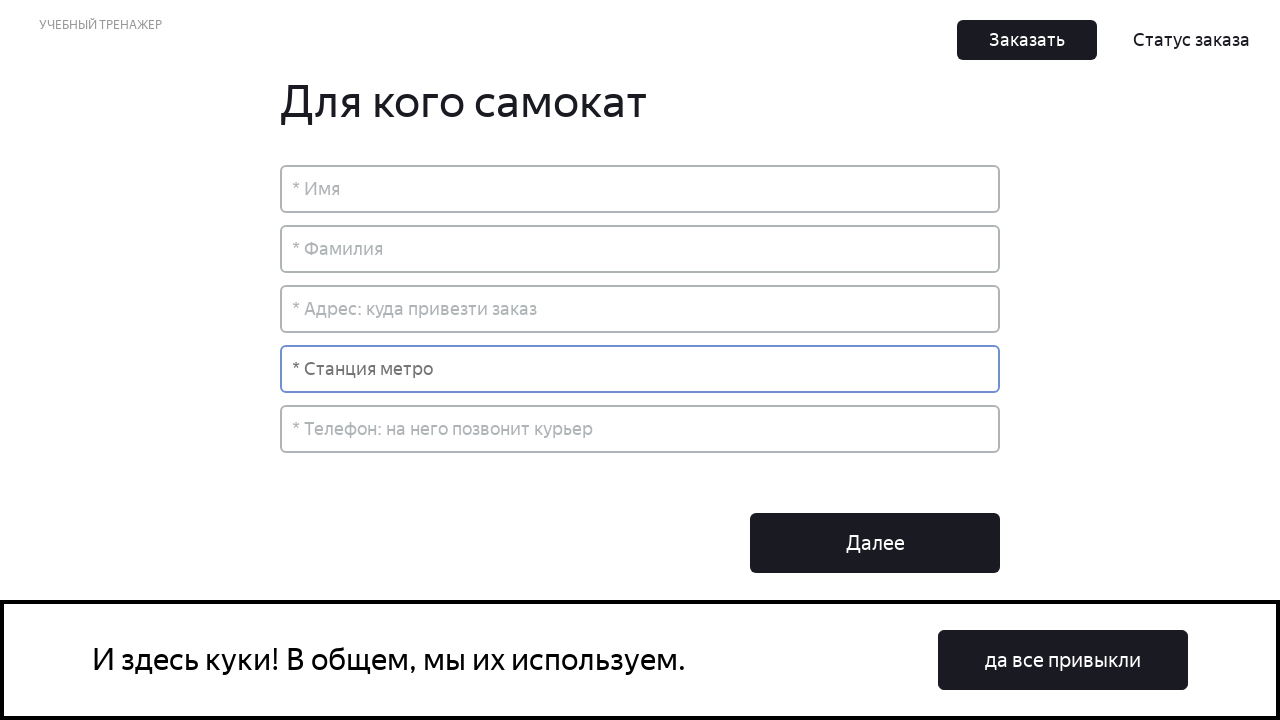

Order form opened and 'Для кого самокат' title appeared
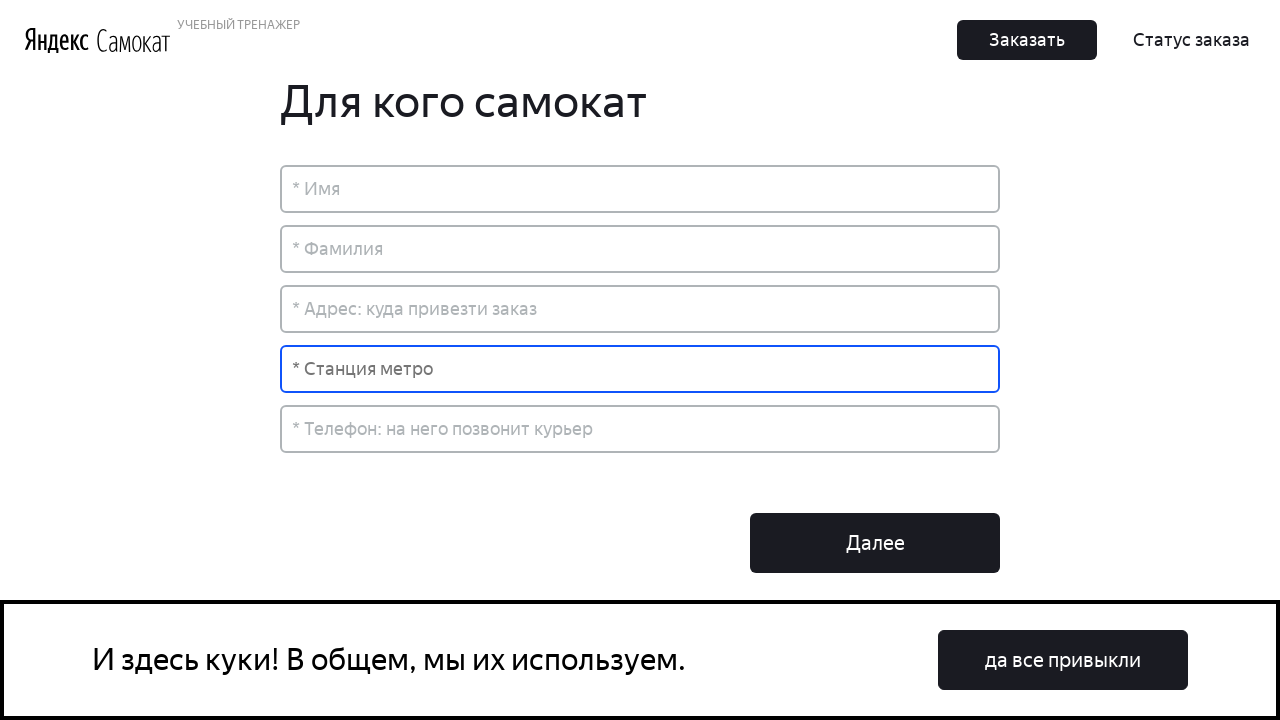

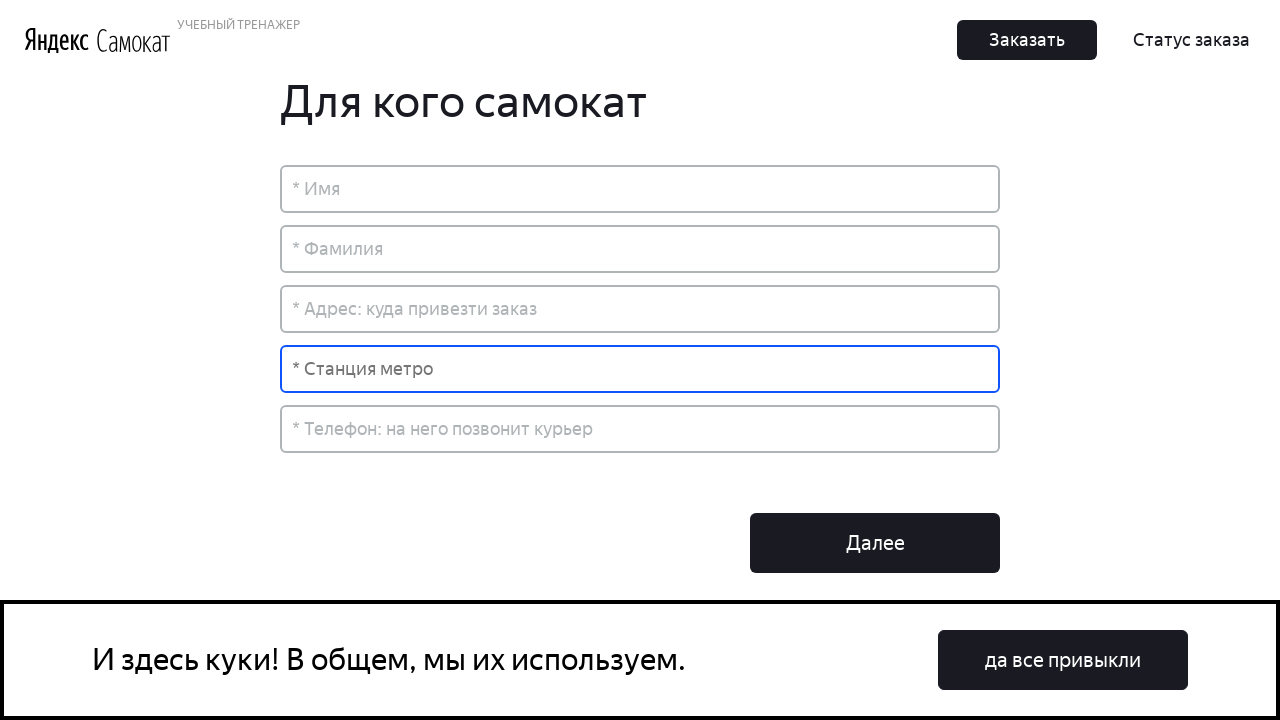